Tests drag and drop functionality within an iframe by dragging an element and dropping it onto a target area

Starting URL: https://jqueryui.com/droppable/

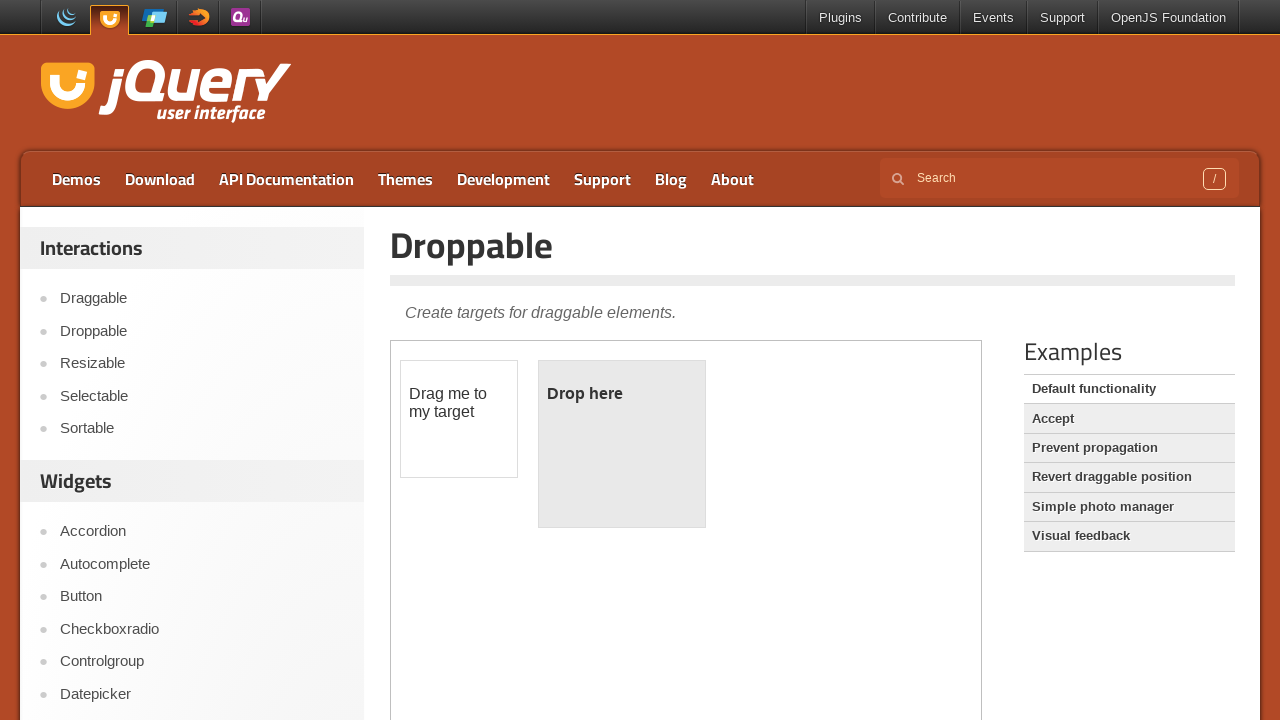

Located the first iframe on the page
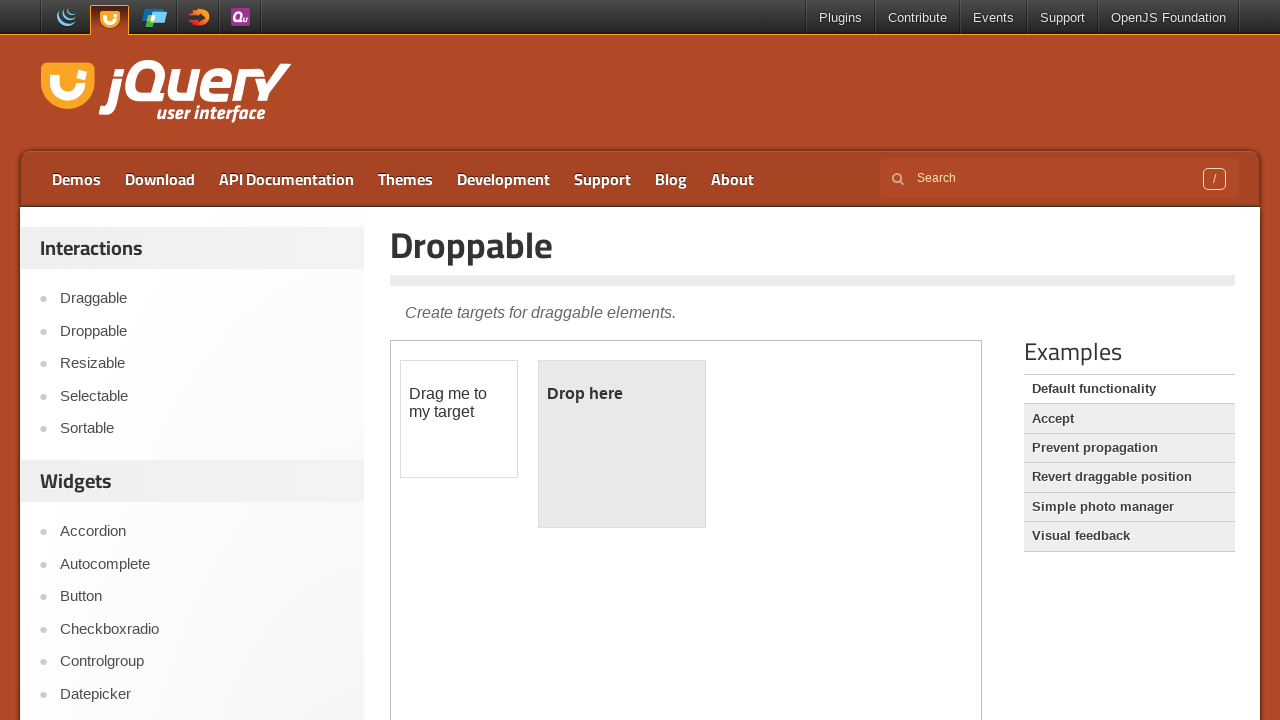

Located draggable element with id 'draggable' in the iframe
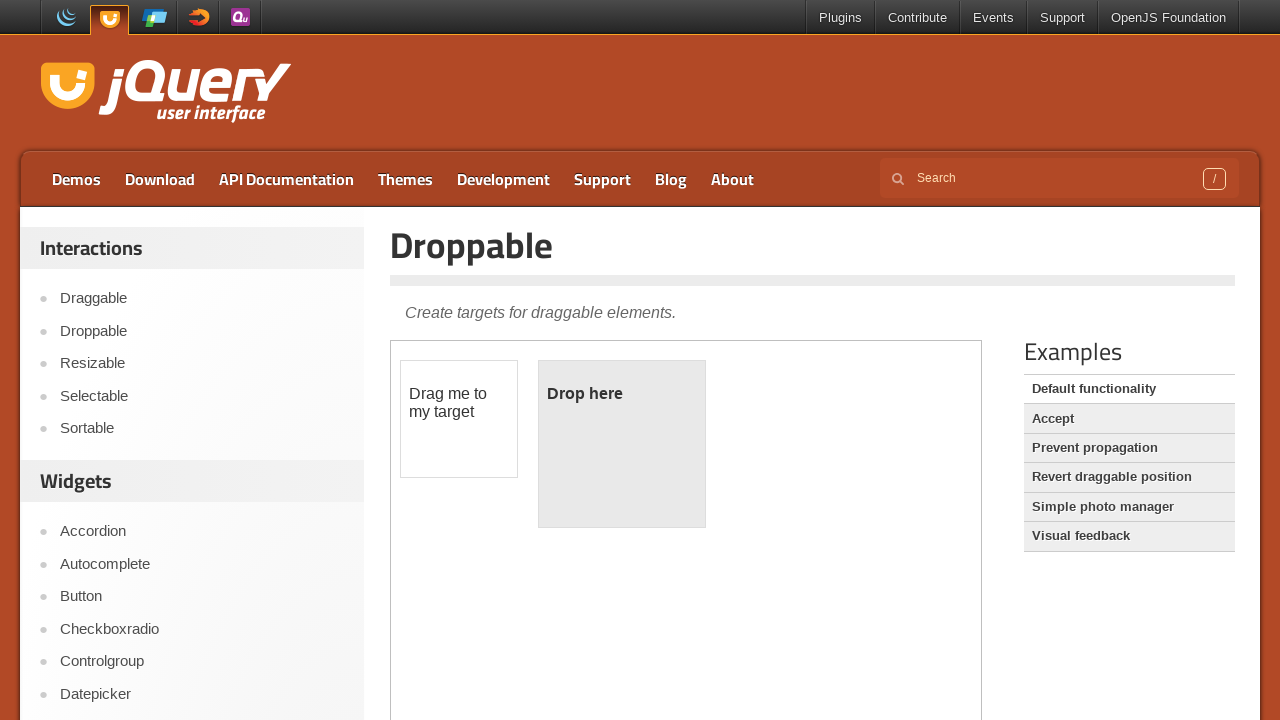

Located droppable target element with id 'droppable' in the iframe
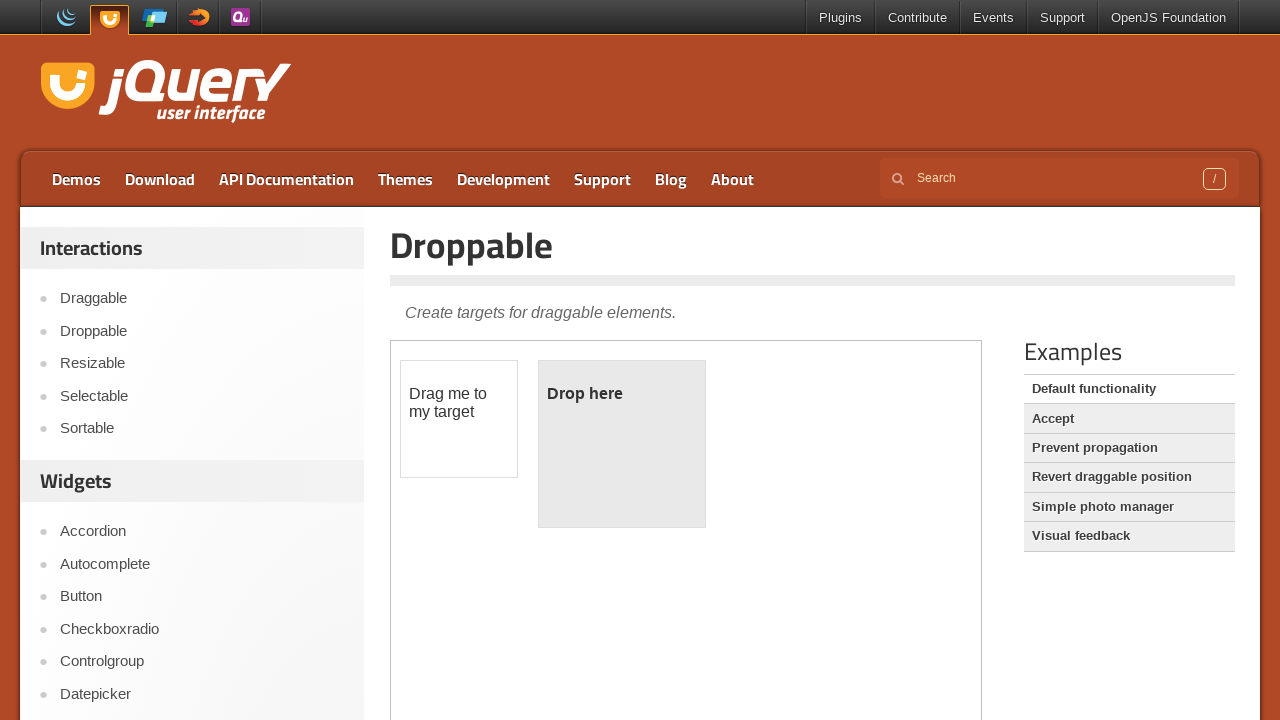

Dragged the draggable element onto the droppable target area at (622, 444)
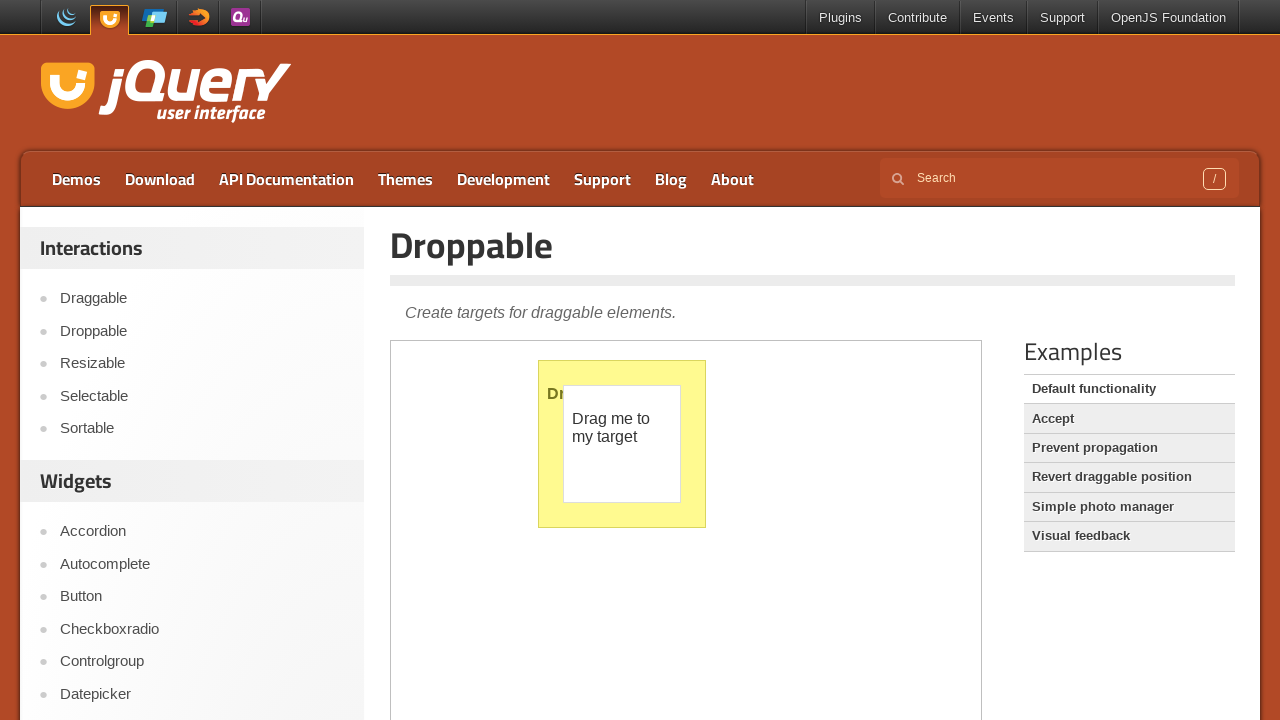

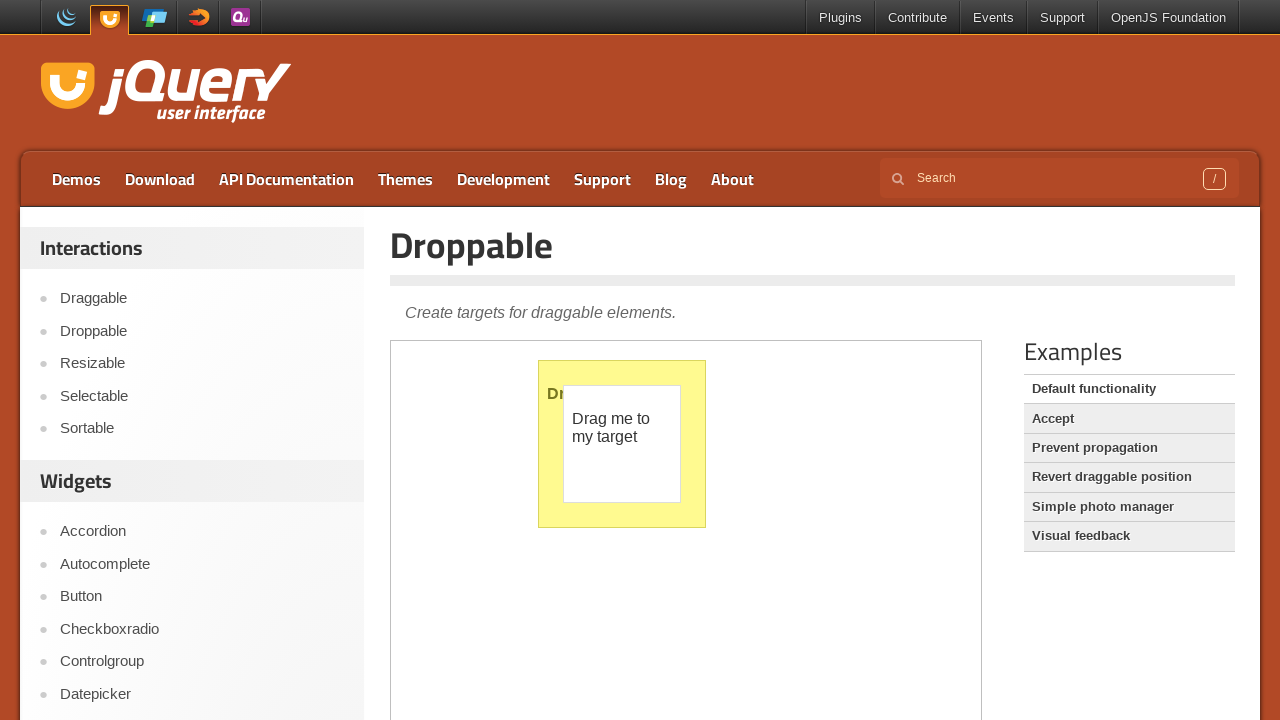